Navigates to Checkboxes page and ensures both checkboxes are selected

Starting URL: https://the-internet.herokuapp.com/

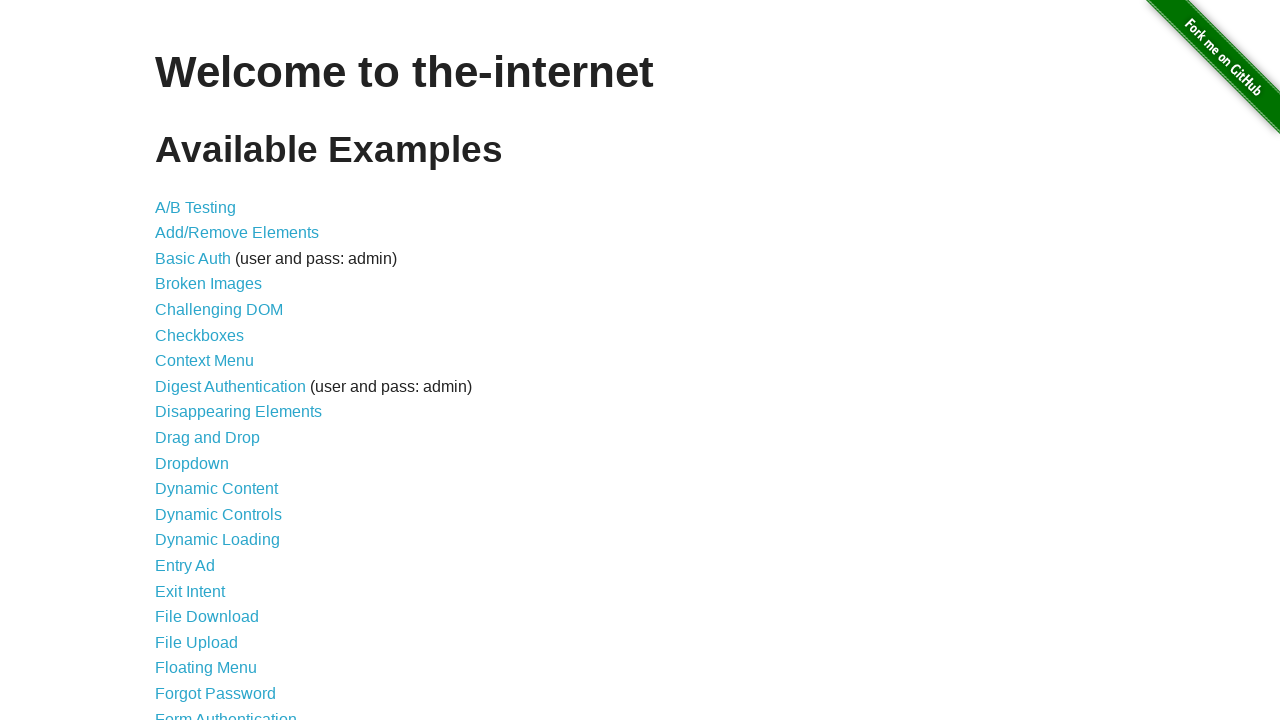

Clicked on Checkboxes link to navigate to checkboxes page at (200, 335) on a[href='/checkboxes']
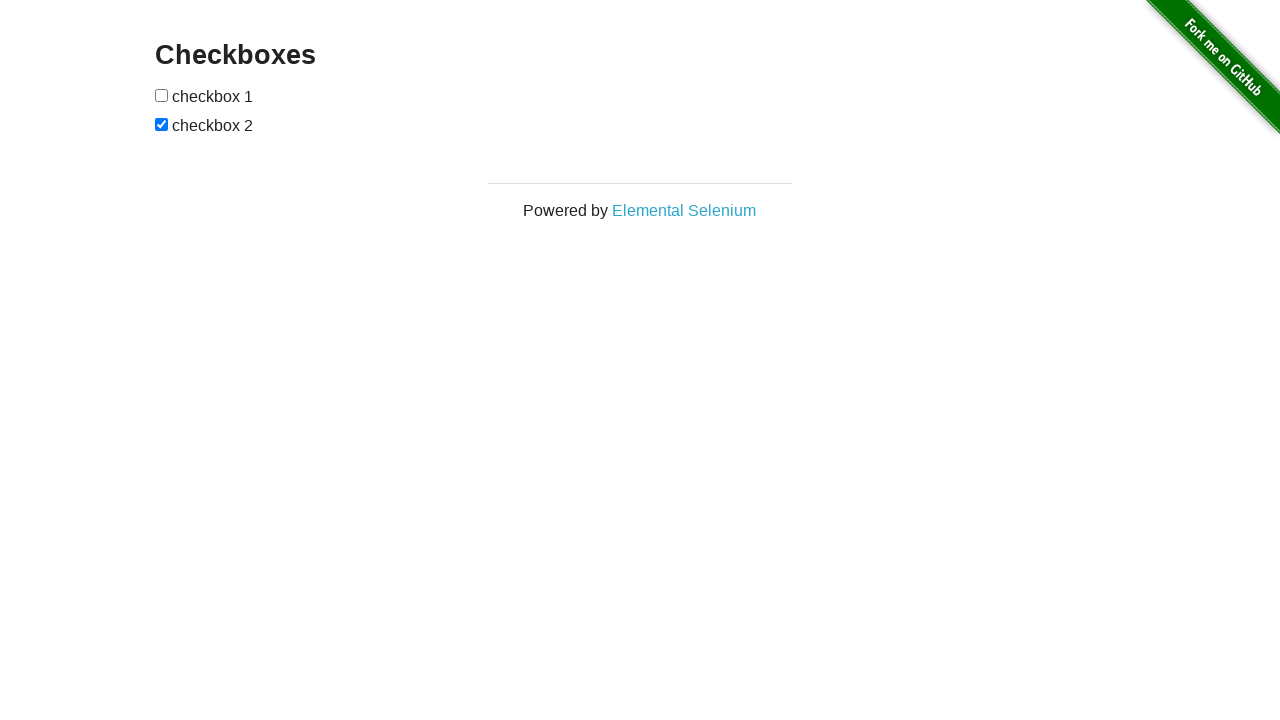

Located first checkbox element
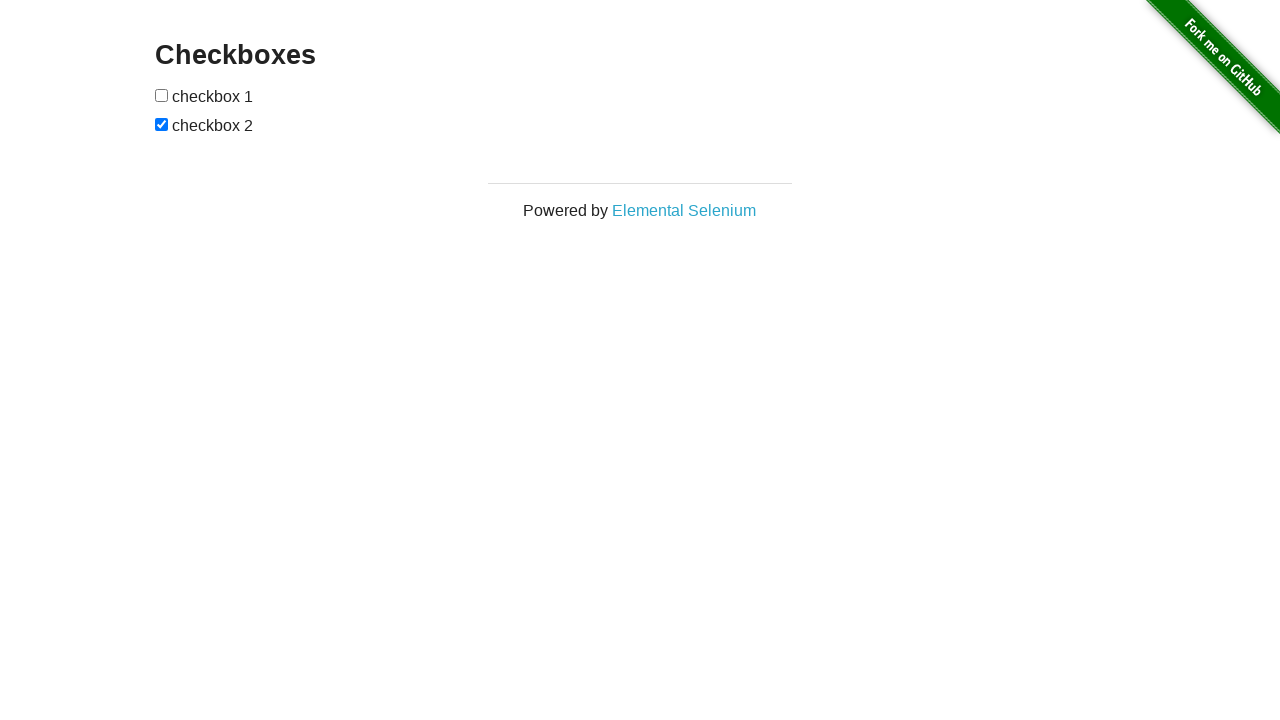

Located second checkbox element
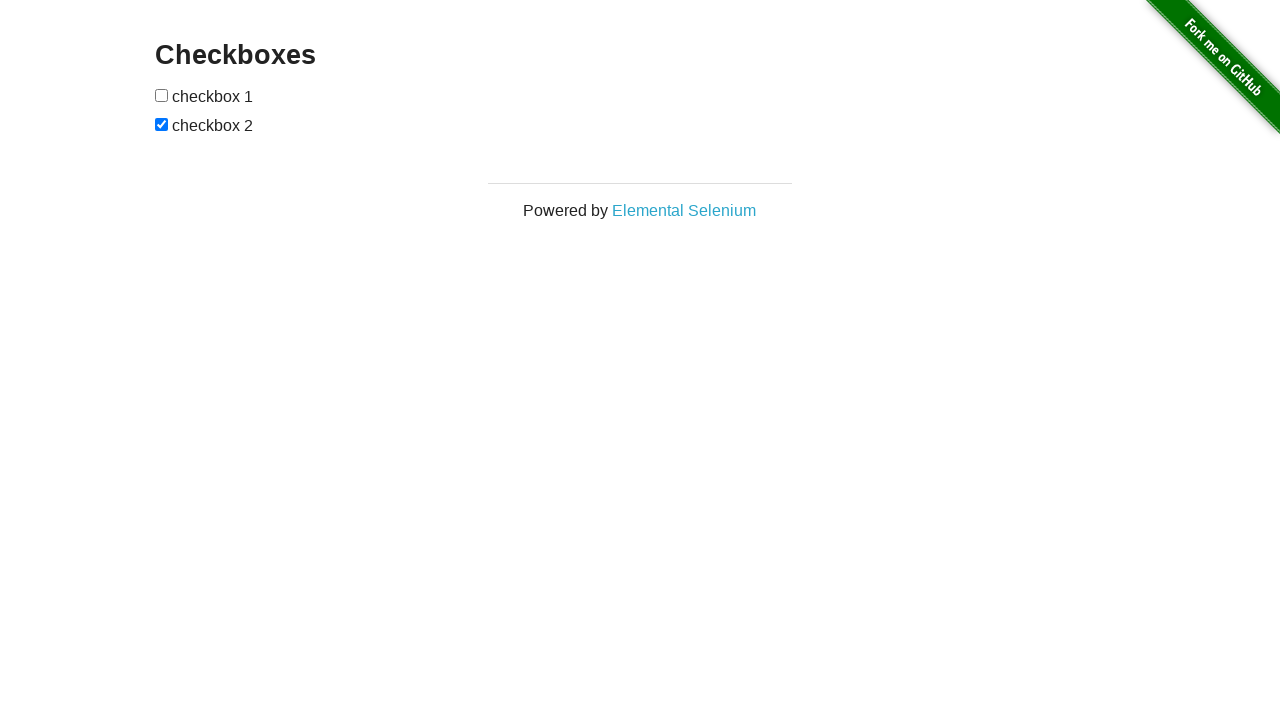

First checkbox was unchecked, clicked to select it at (162, 95) on #checkboxes input >> nth=0
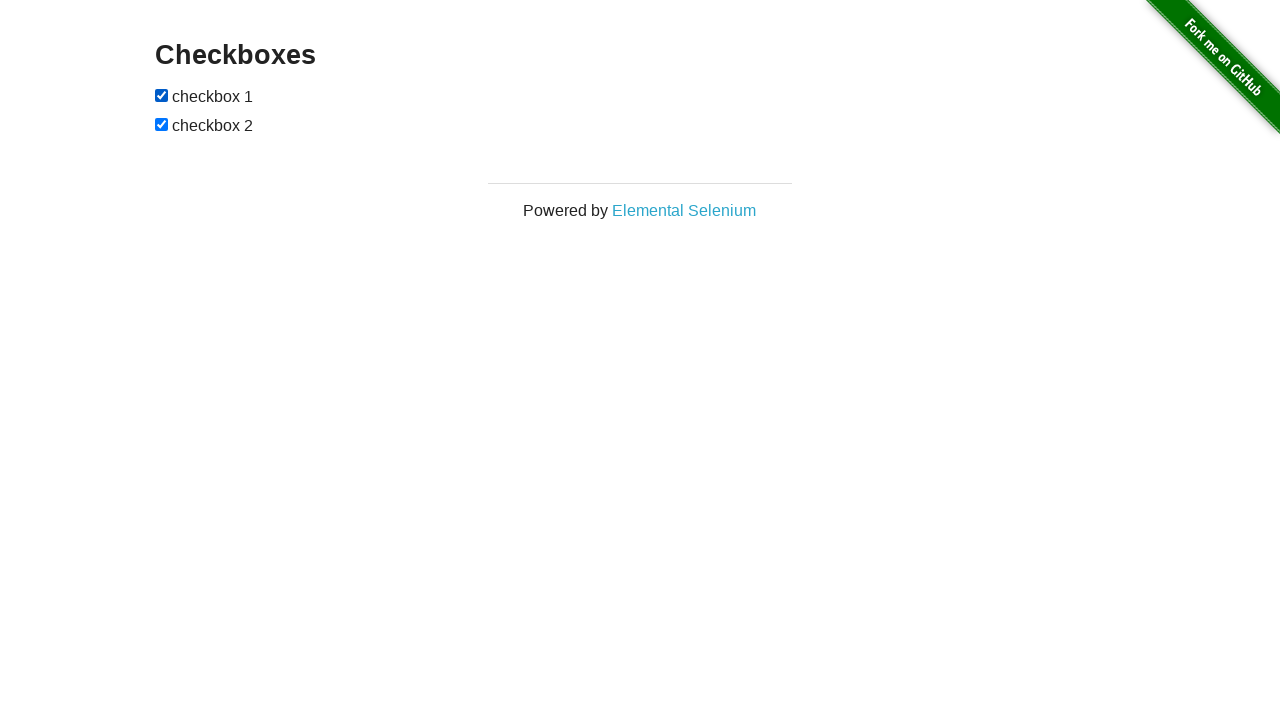

Second checkbox was already checked
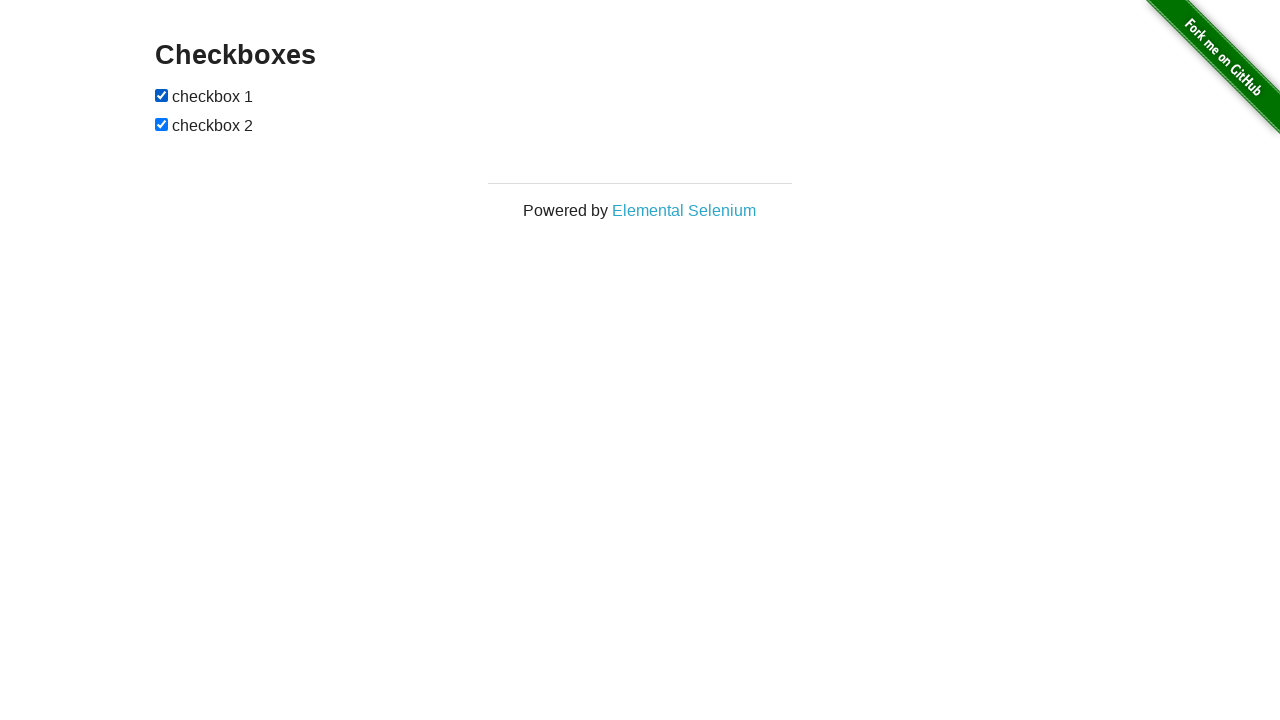

Verified first checkbox is selected
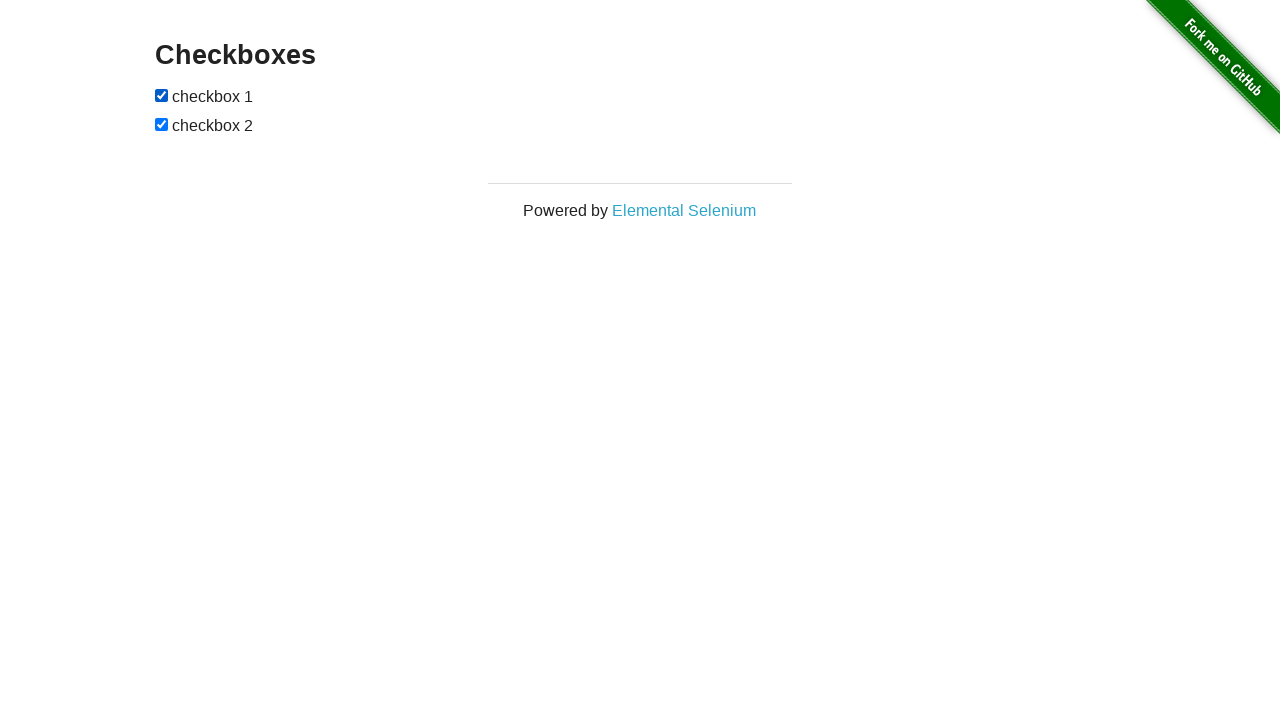

Verified second checkbox is selected - test passed
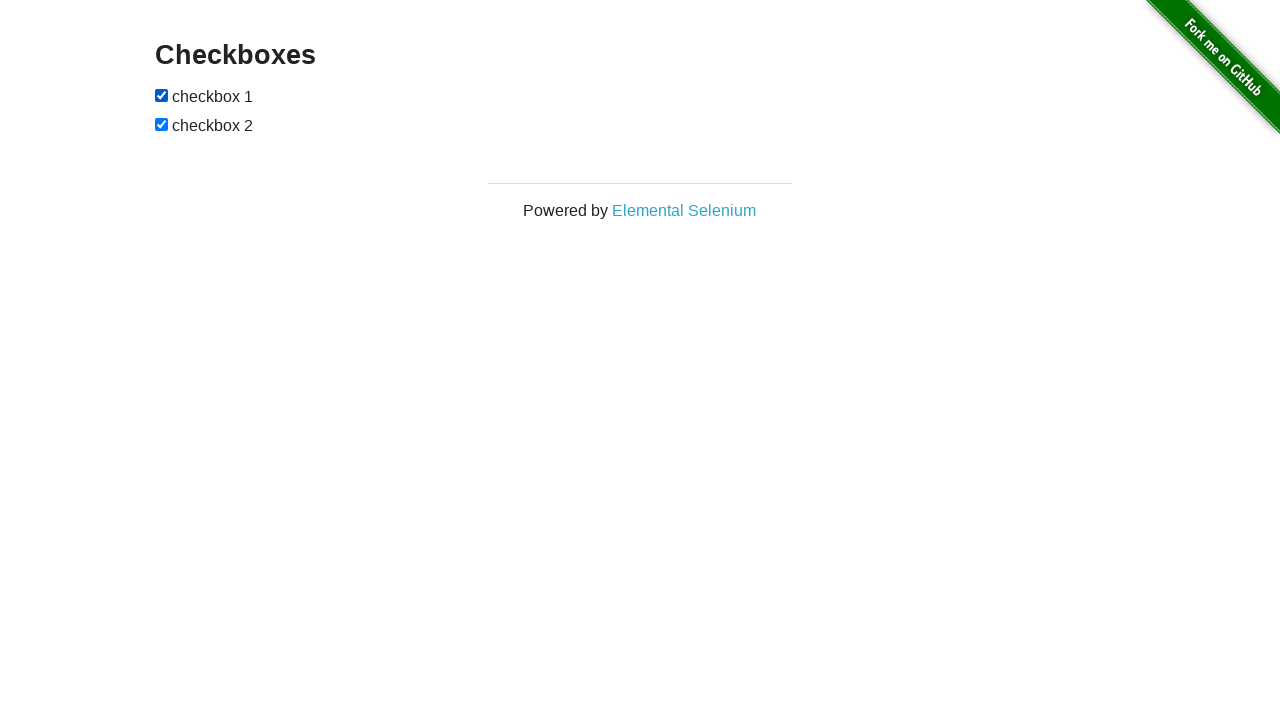

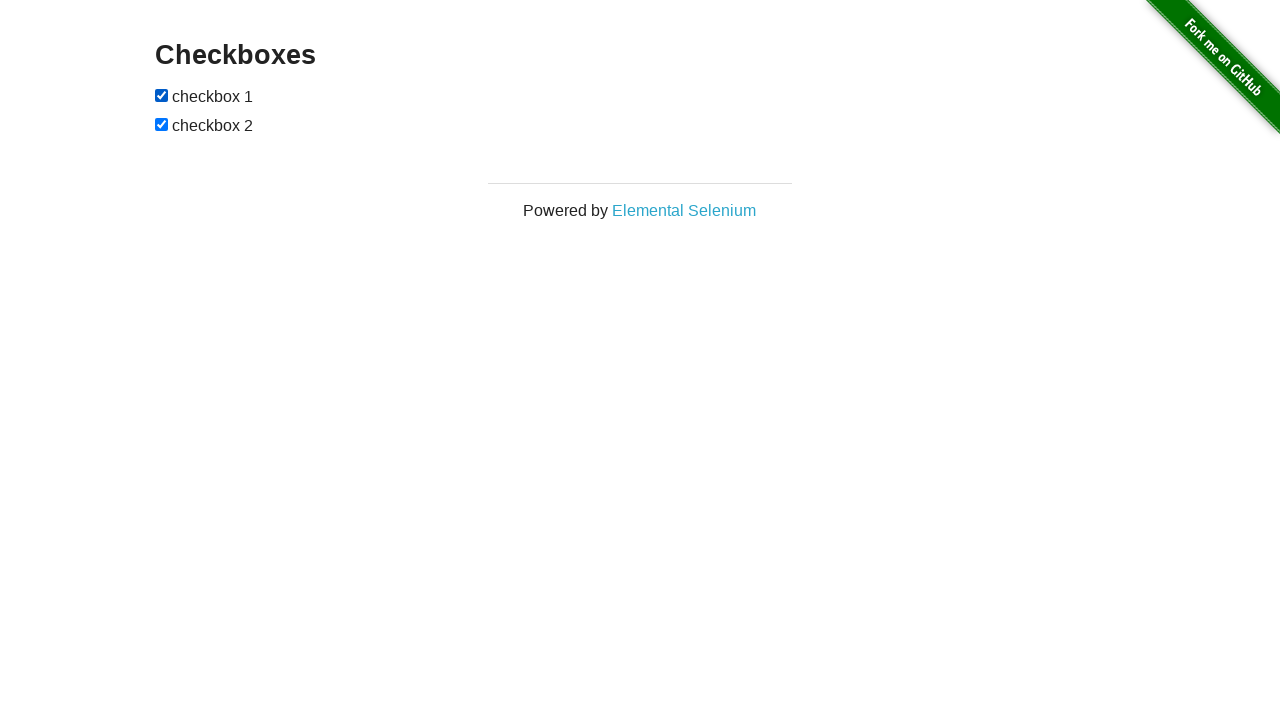